Tests clicking a button that becomes enabled after a delay, demonstrating handling of dynamic element states

Starting URL: https://demoqa.com/dynamic-properties

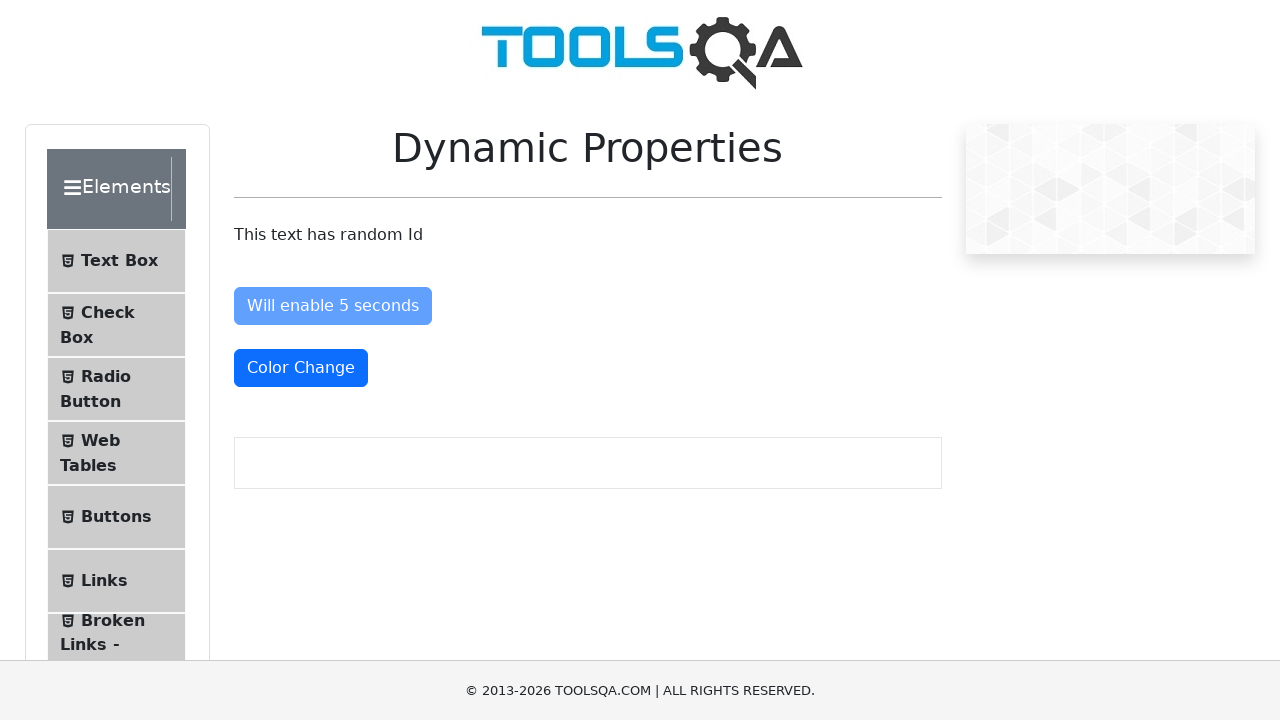

Navigated to DemoQA dynamic properties page
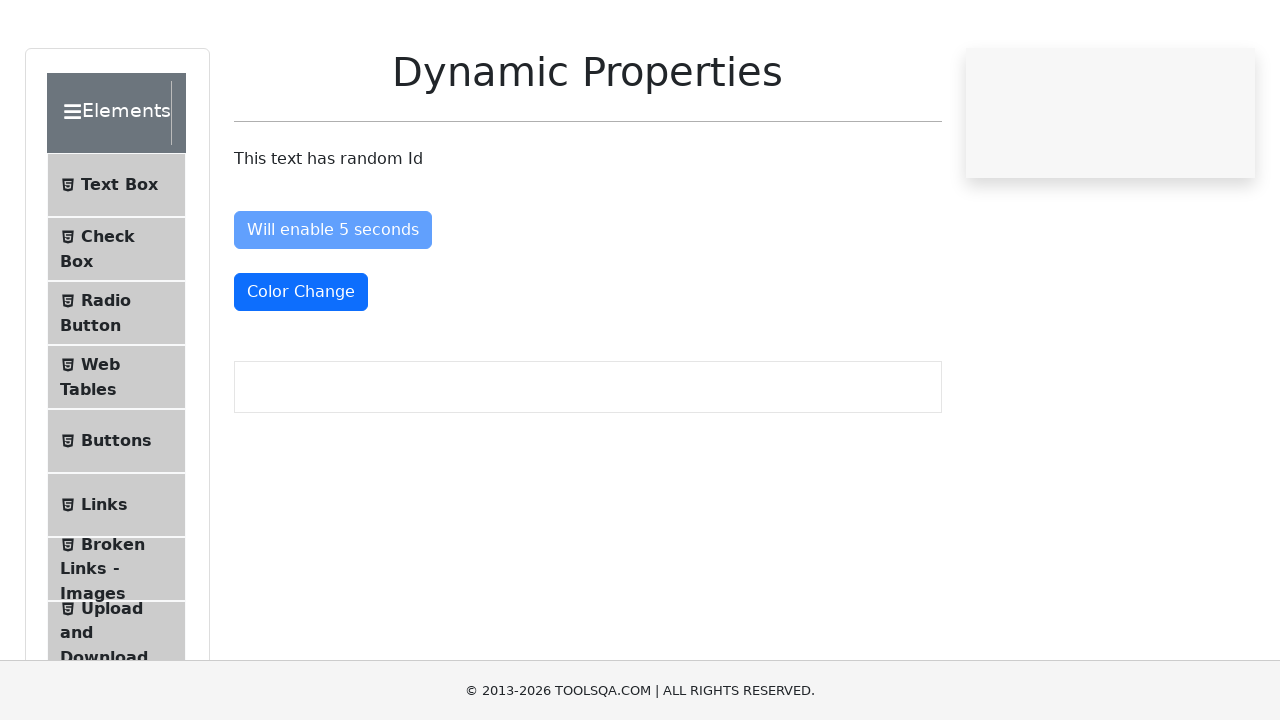

Waited for enable button to become enabled (no longer disabled)
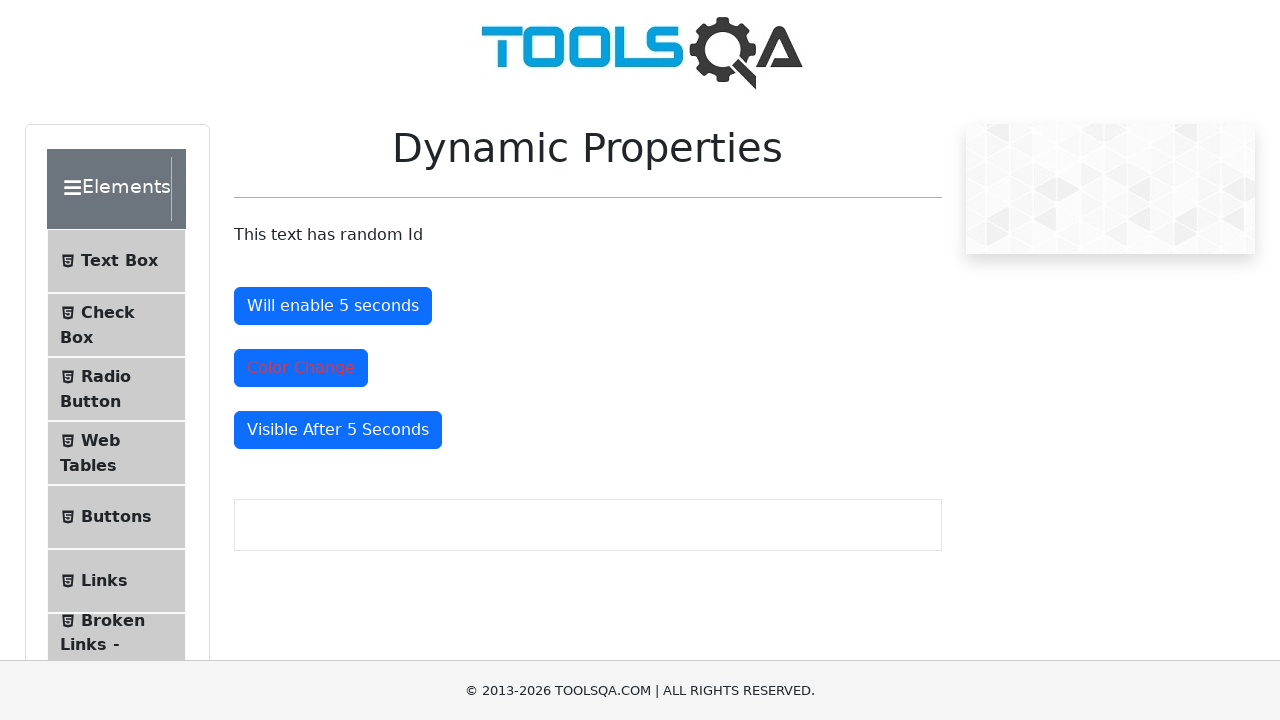

Clicked the dynamically enabled button at (333, 306) on #enableAfter
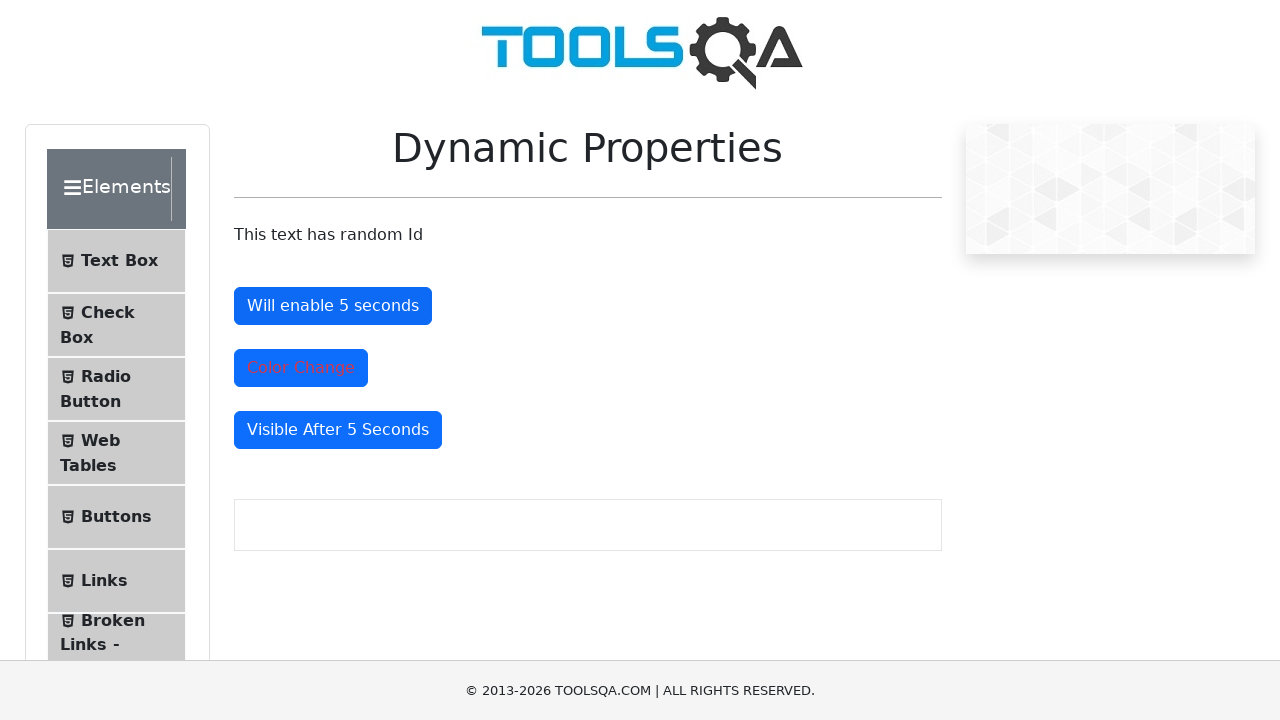

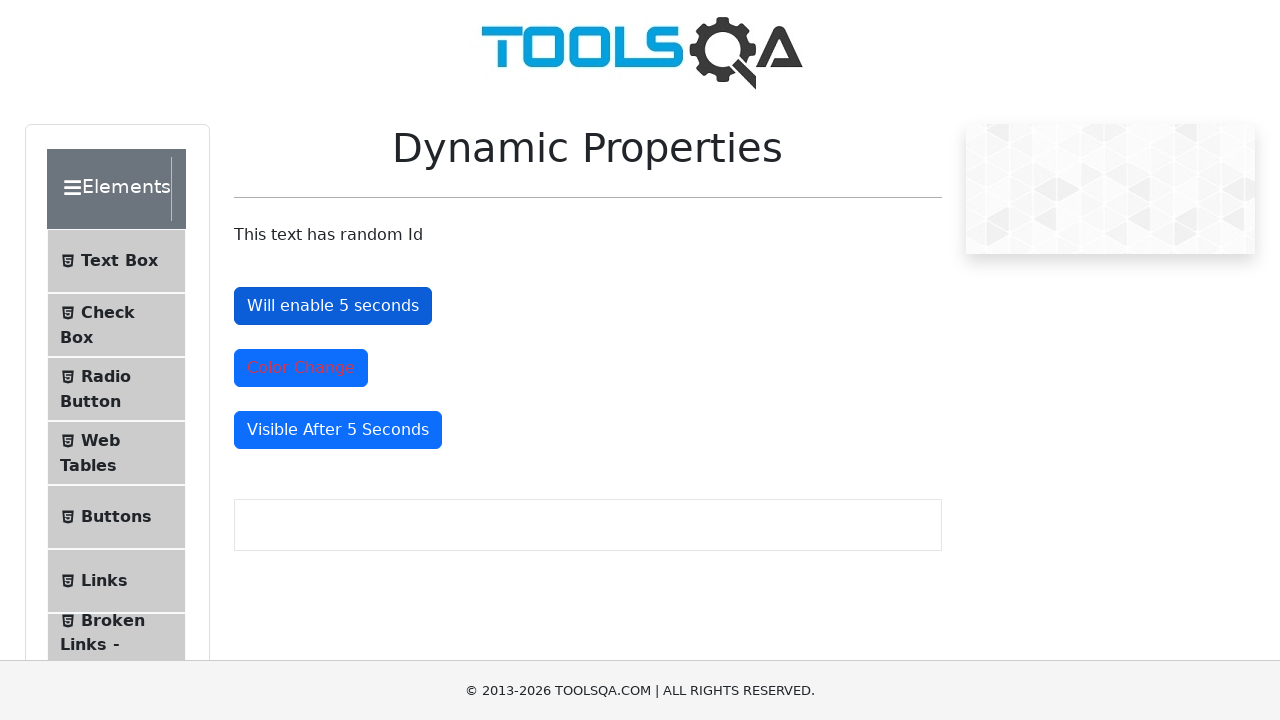